Tests JavaScript scroll functionality by scrolling down to a "CYDEO" link at the bottom of a large page, then scrolling back up to the "Home" link at the top.

Starting URL: https://practice.cydeo.com/large

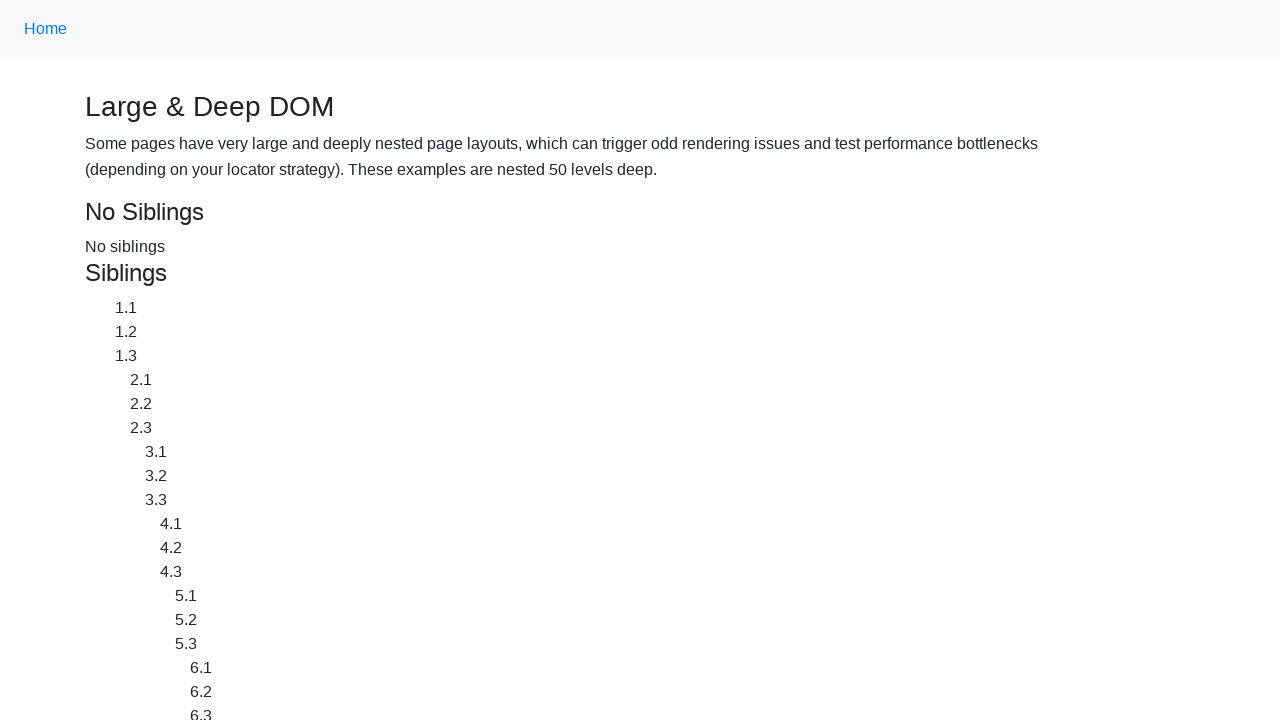

Located CYDEO link at bottom of page
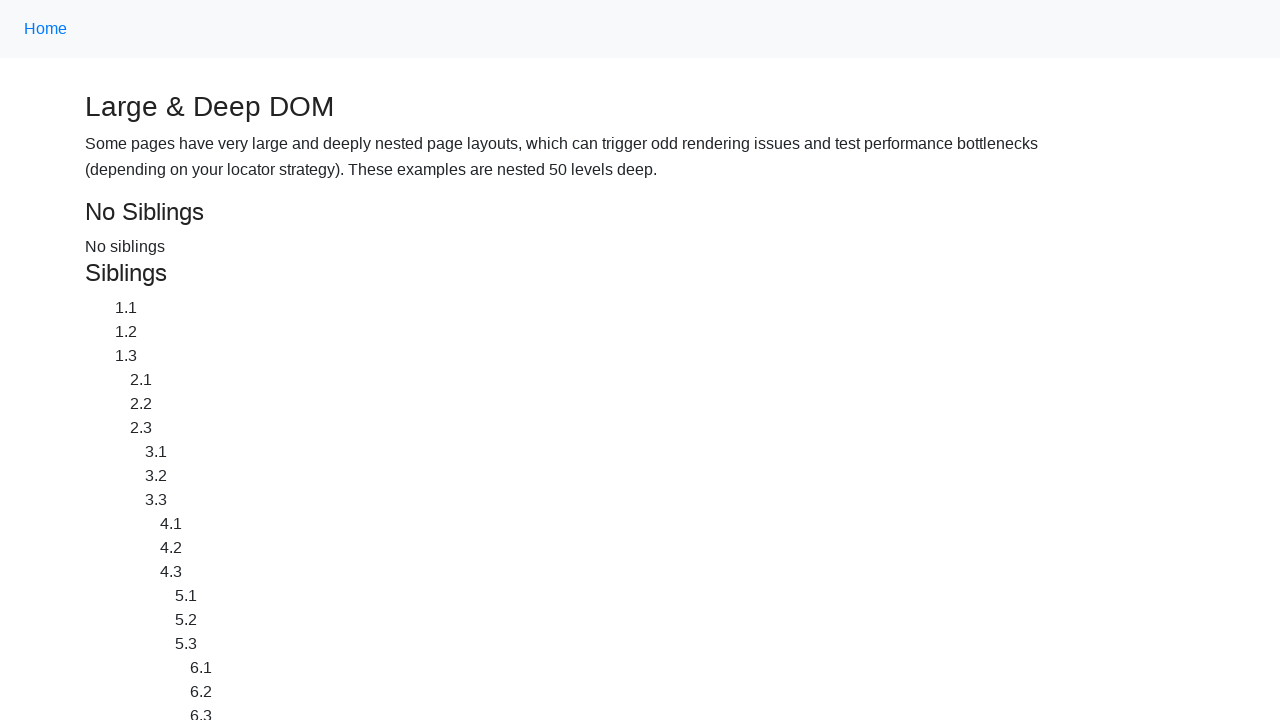

Located Home link at top of page
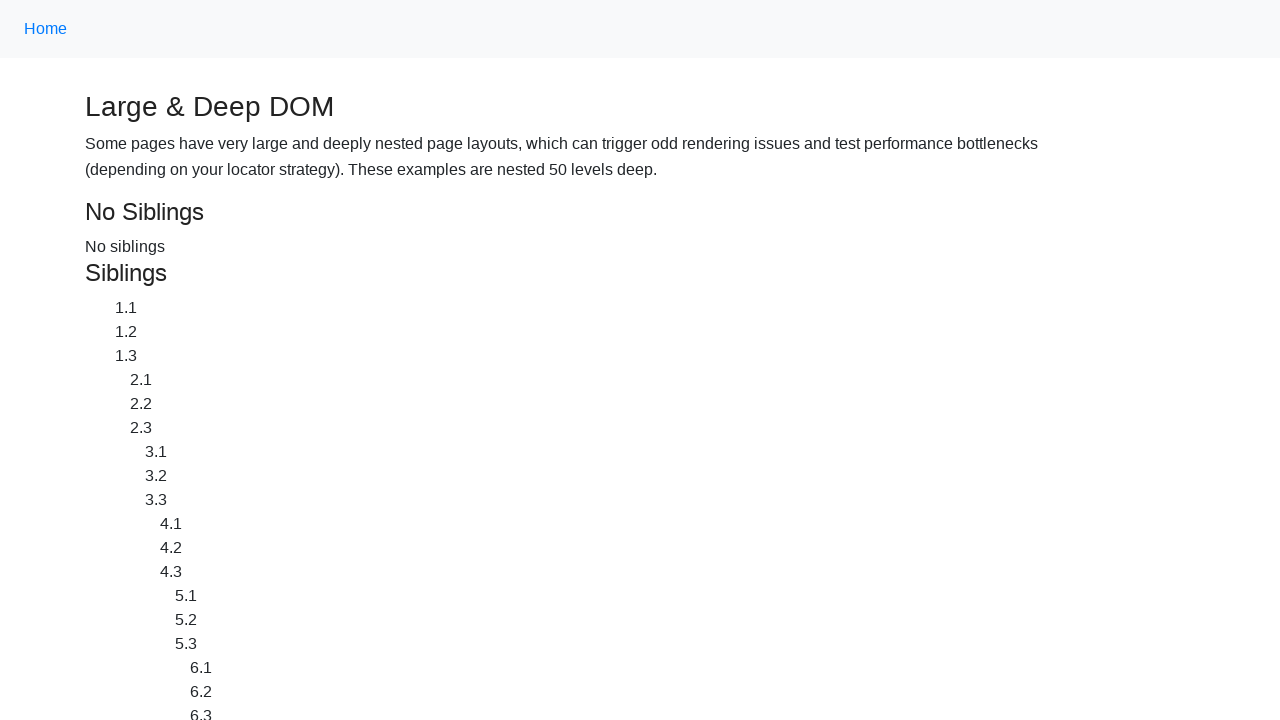

Scrolled down to CYDEO link at bottom of page
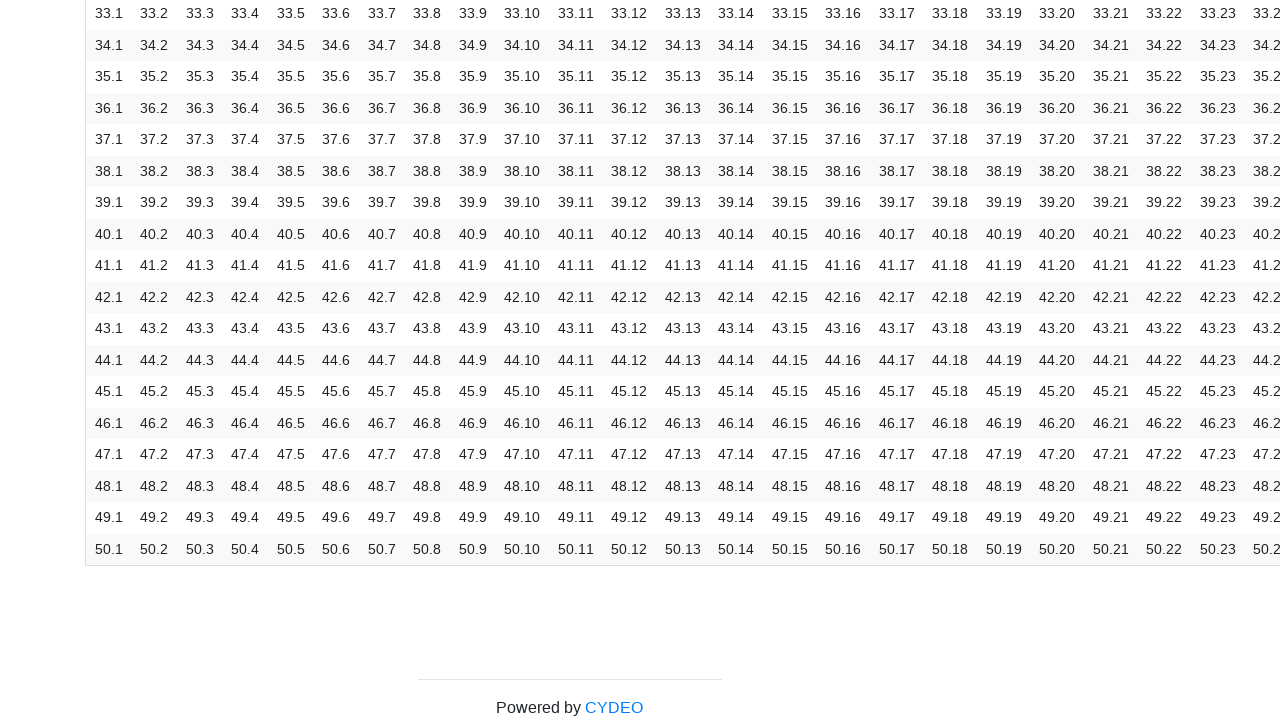

Waited 2 seconds for scroll to complete
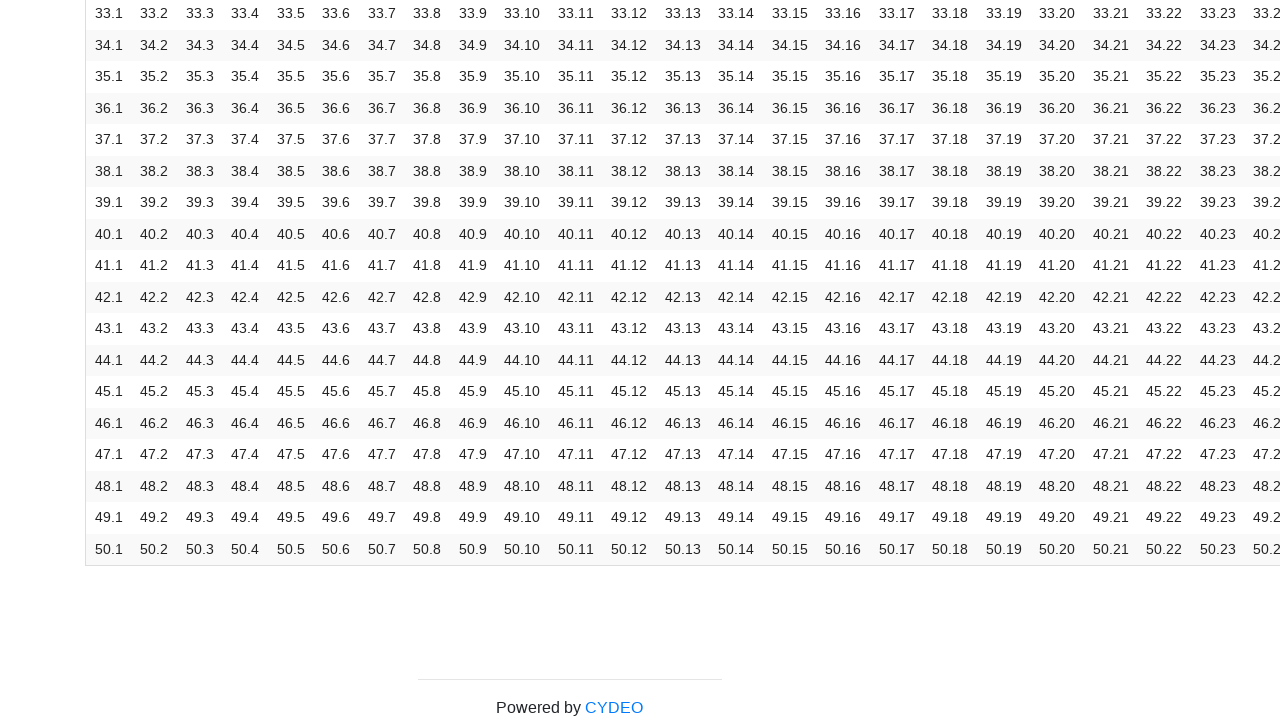

Scrolled back up to Home link at top of page
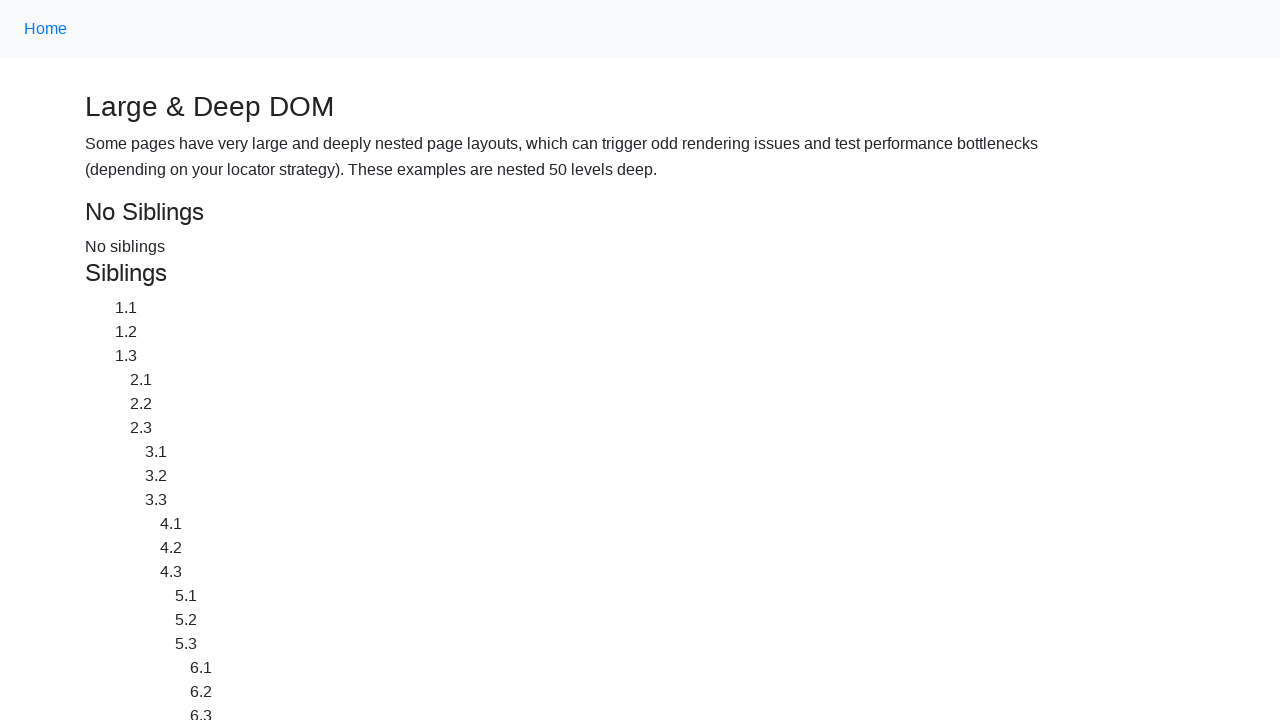

Waited 2 seconds for scroll to complete
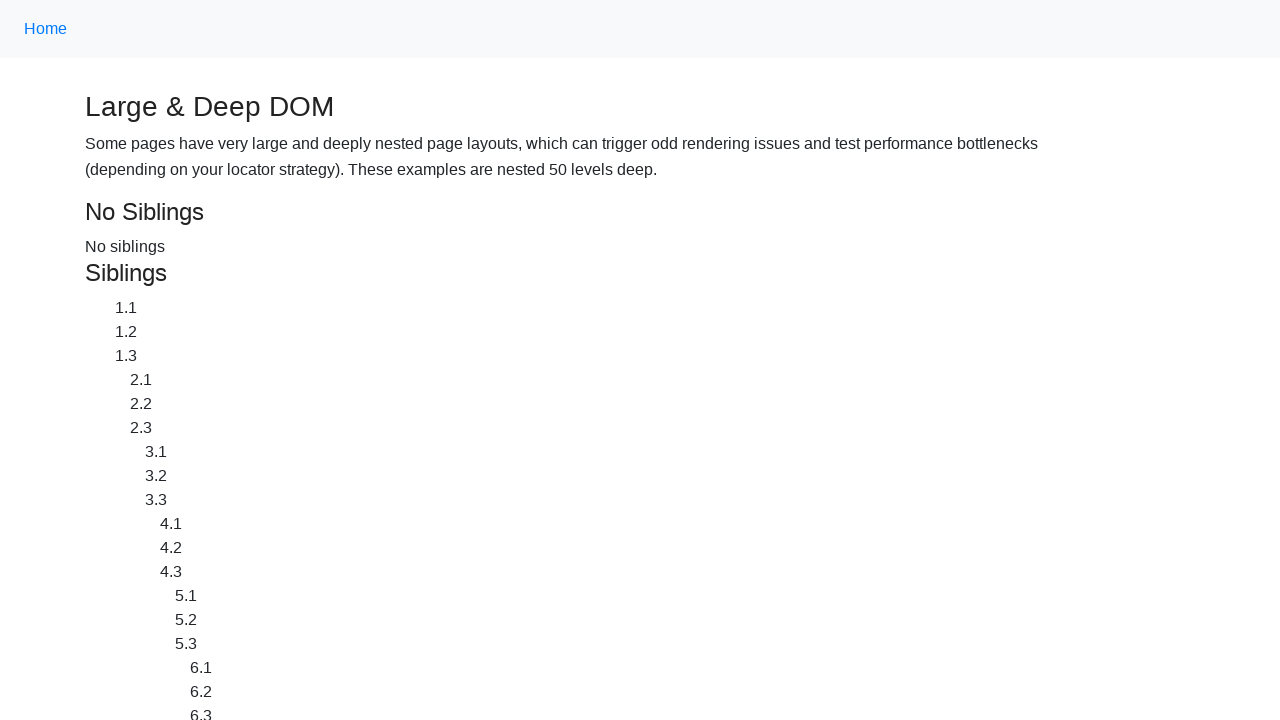

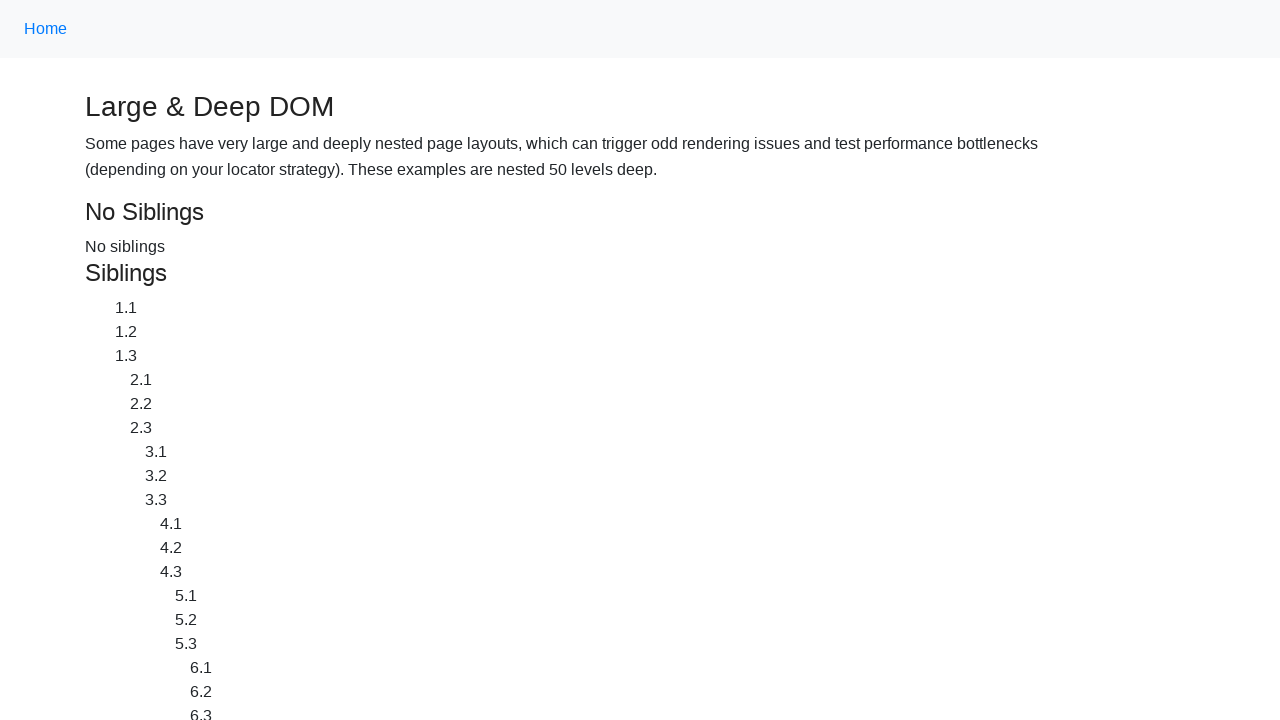